Drags and drops the toscabot element to a target location

Starting URL: https://obstaclecourse.tricentis.com/Obstacles/60469

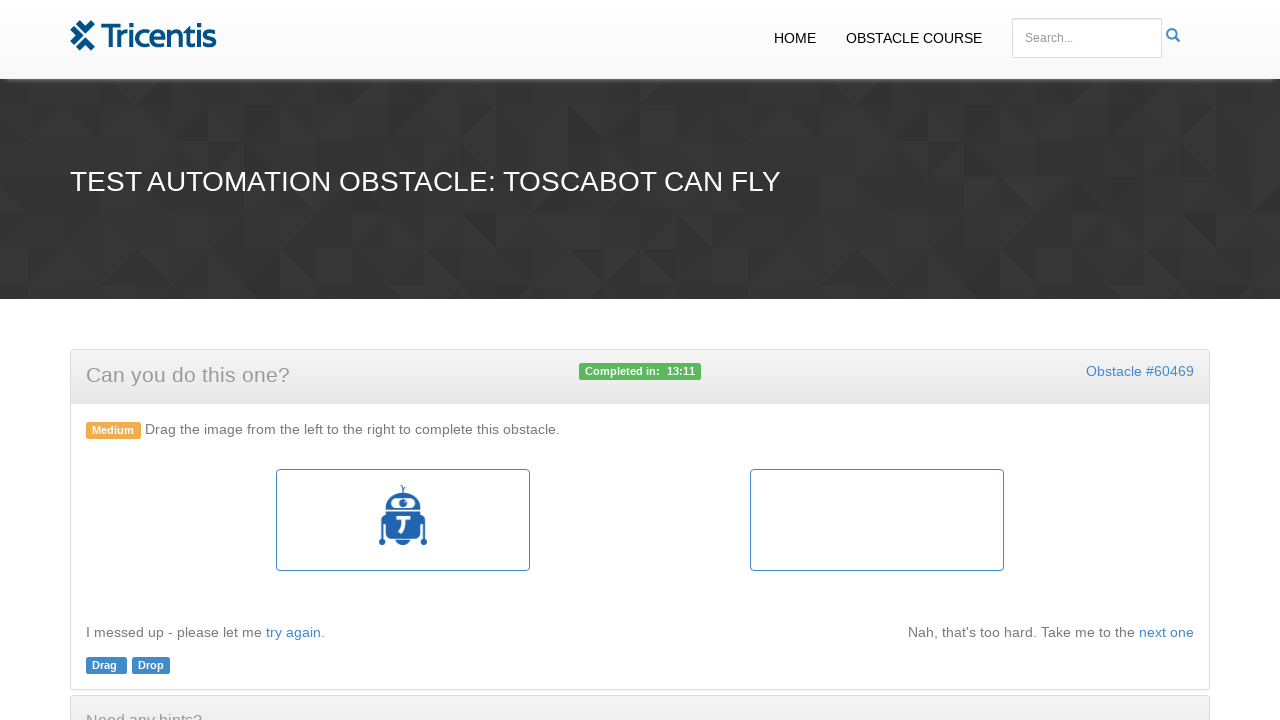

Navigated to obstacle course page
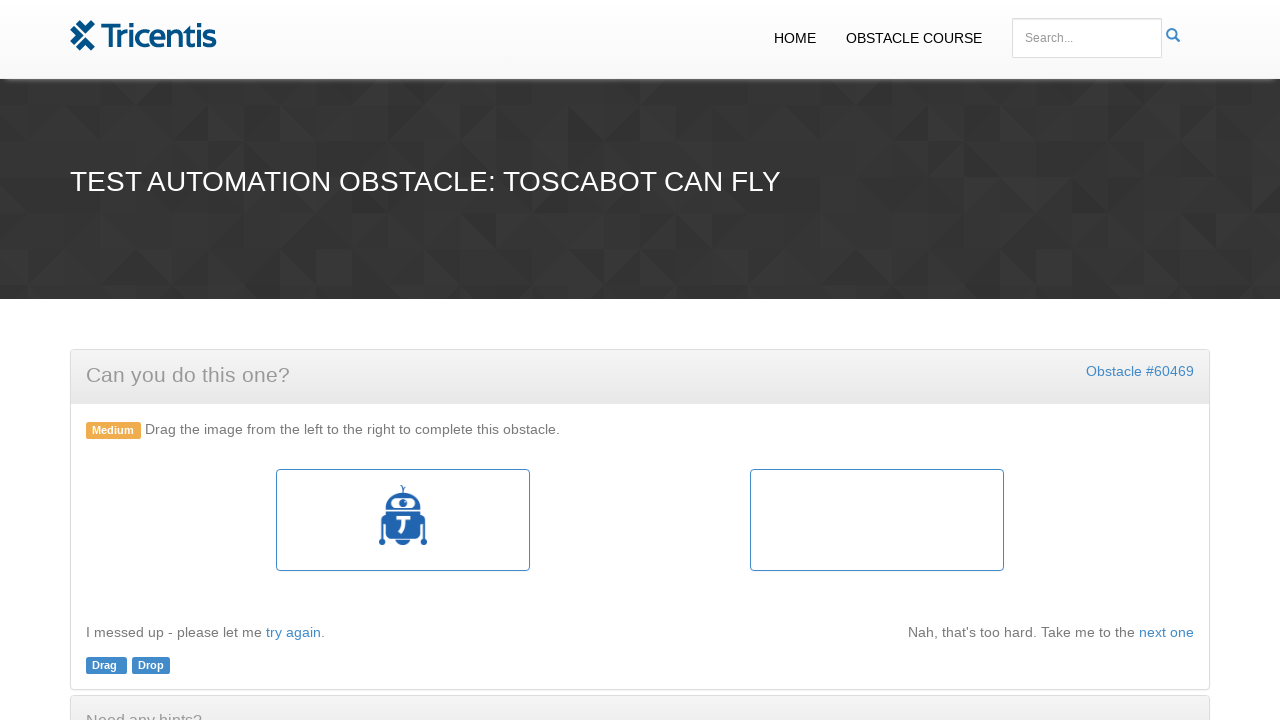

Dragged toscabot element to target location at (877, 520)
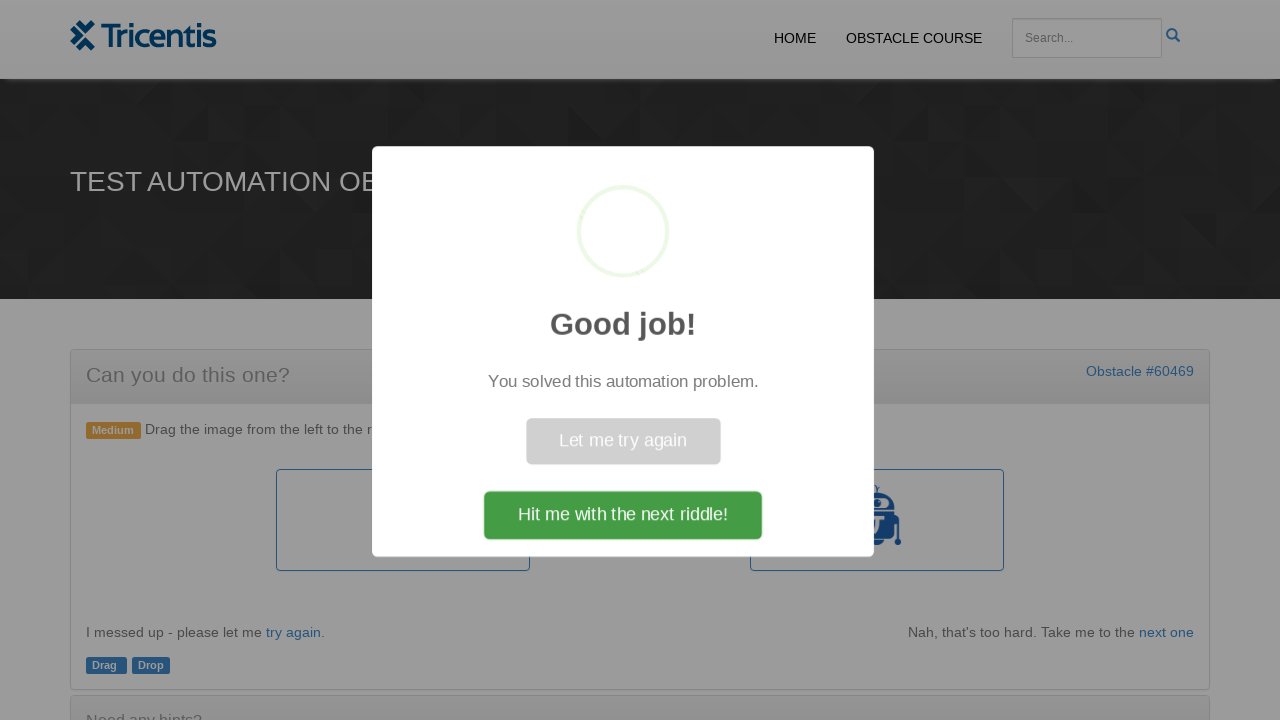

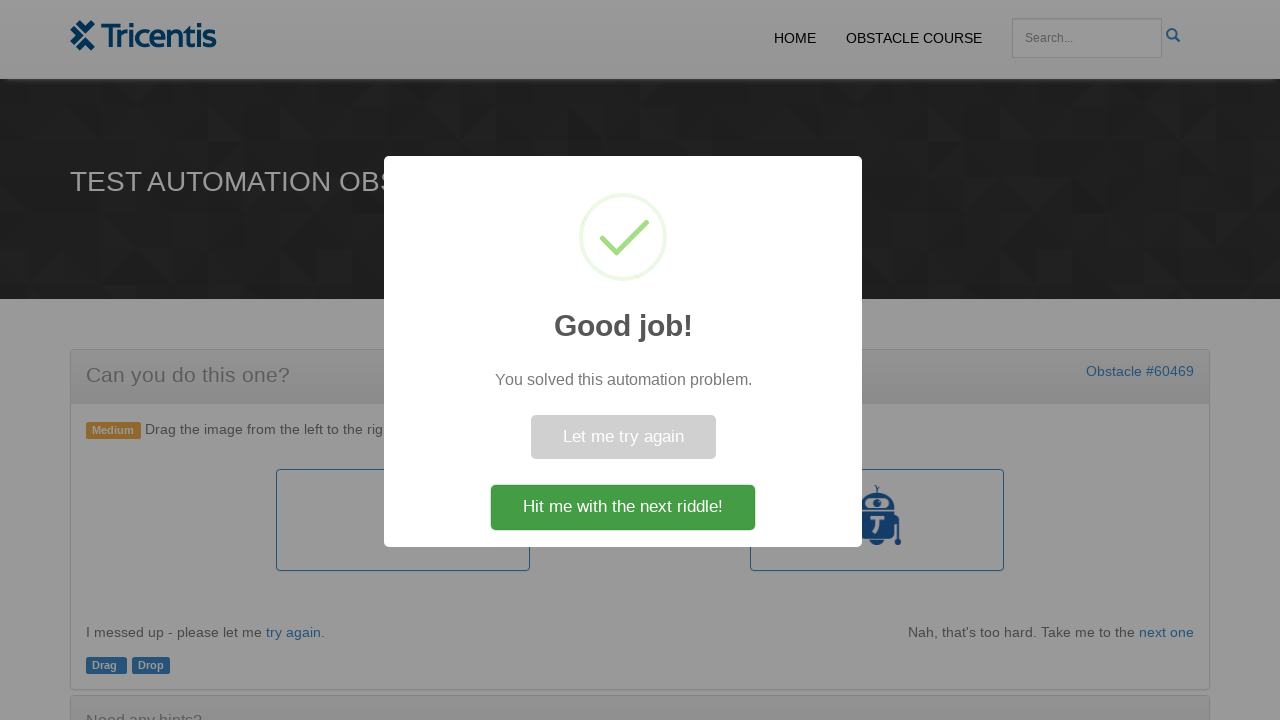